Navigates to the JQuery UI menu page by clicking on the link from the main page

Starting URL: https://the-internet.herokuapp.com/

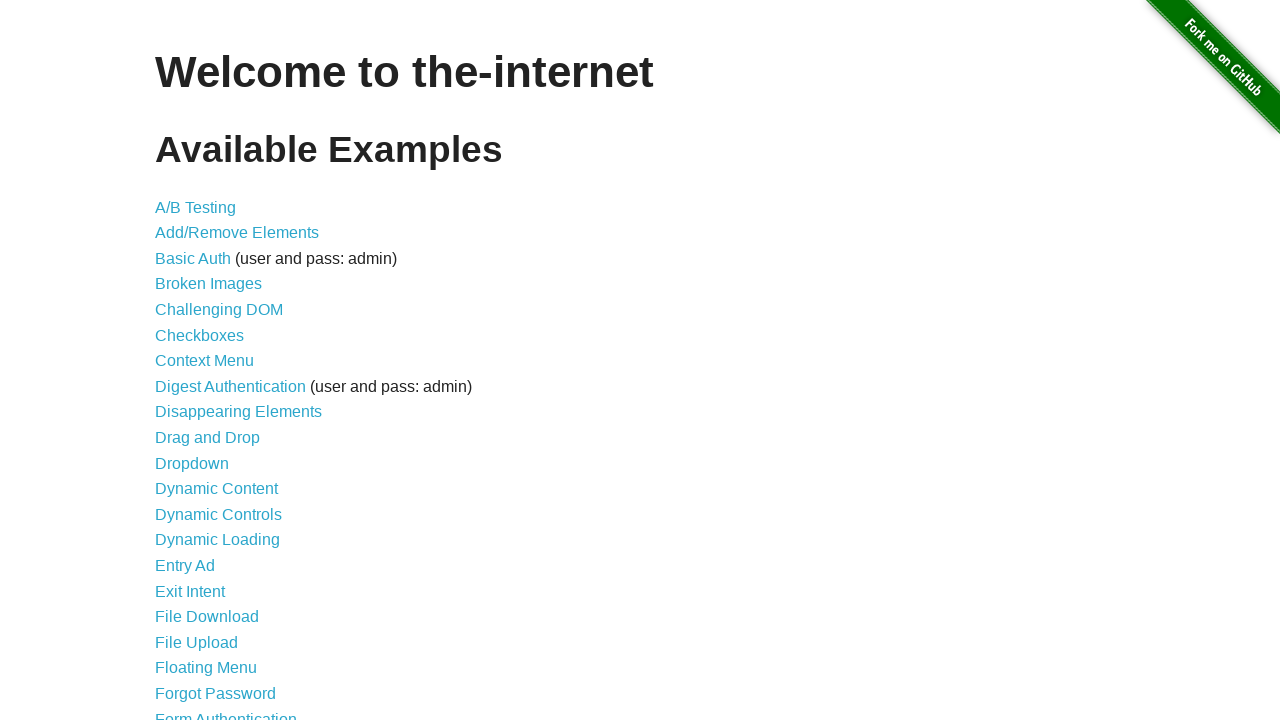

Clicked on the JQuery UI Menu link at (216, 360) on a[href='/jqueryui/menu']
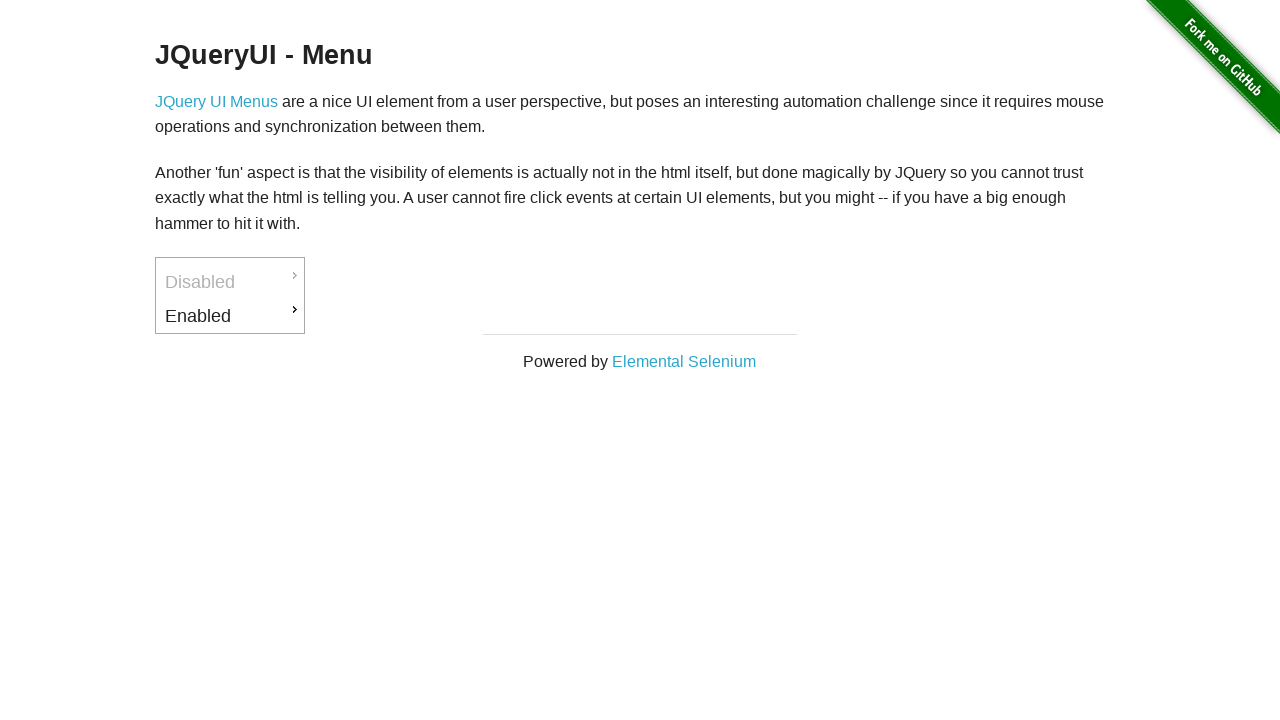

Navigated to the JQuery UI Menu page successfully
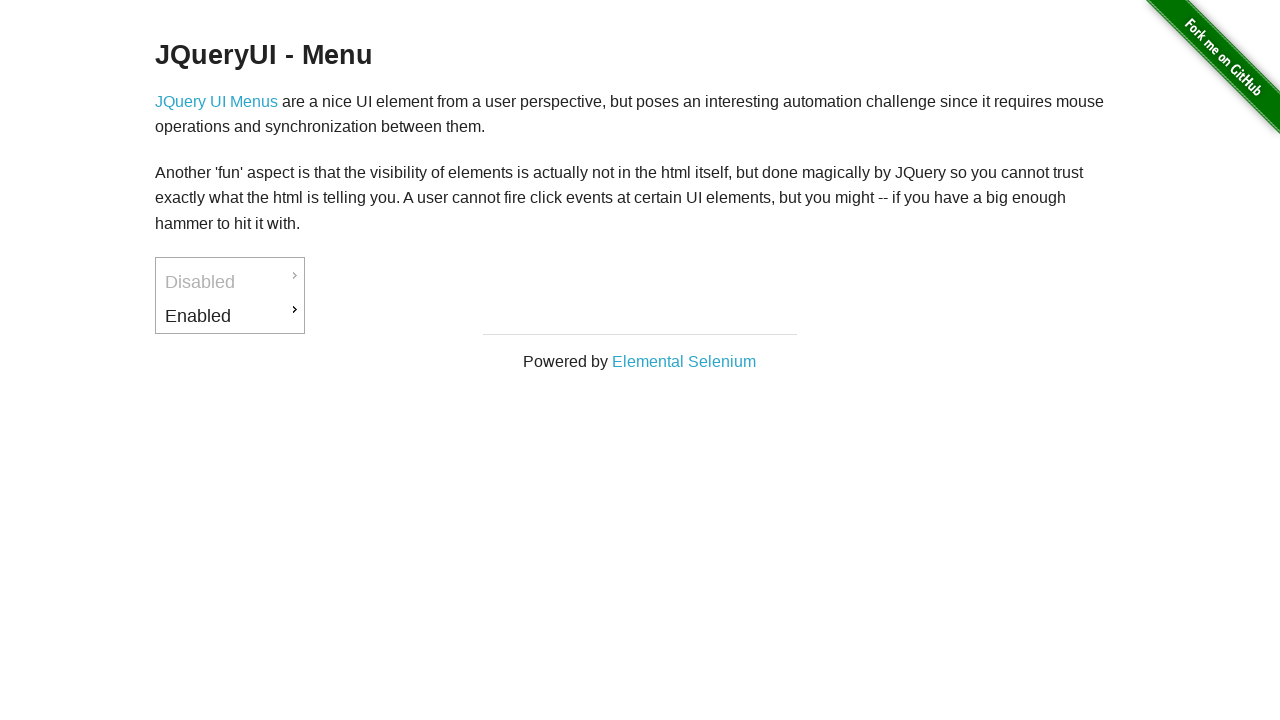

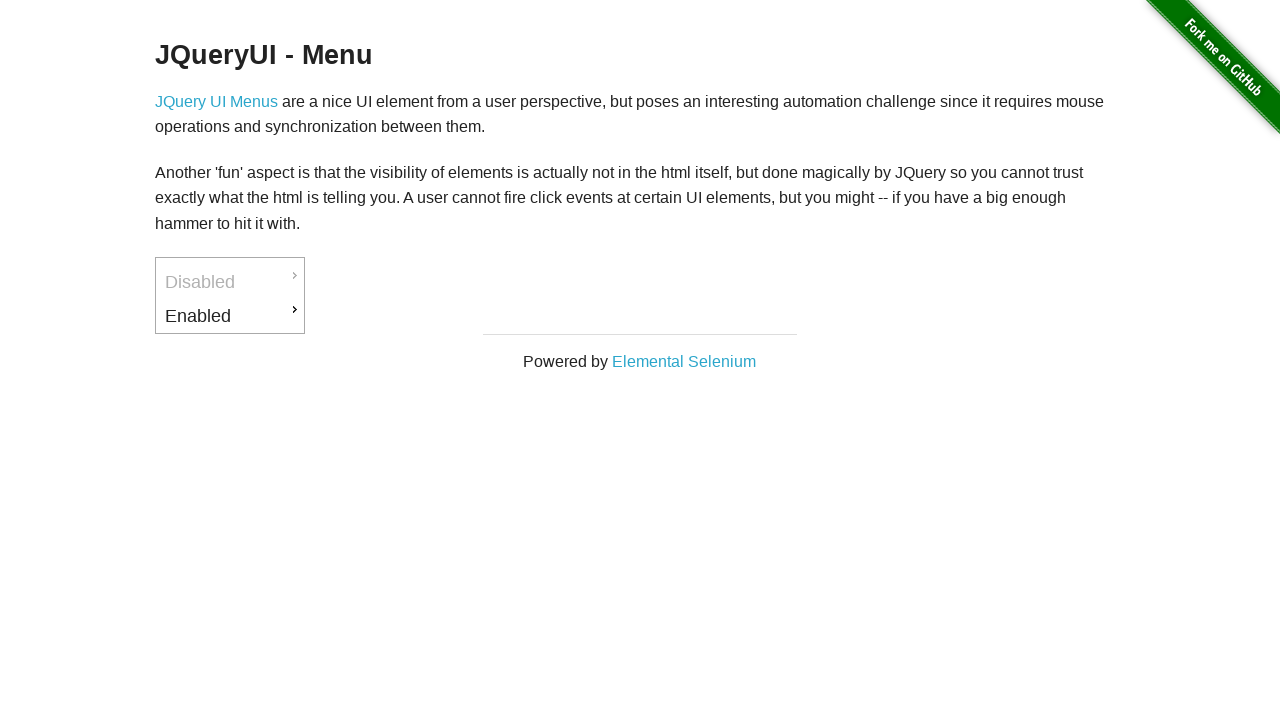